Tests first name field by entering a value and verifying it was entered correctly

Starting URL: http://formy-project.herokuapp.com/form

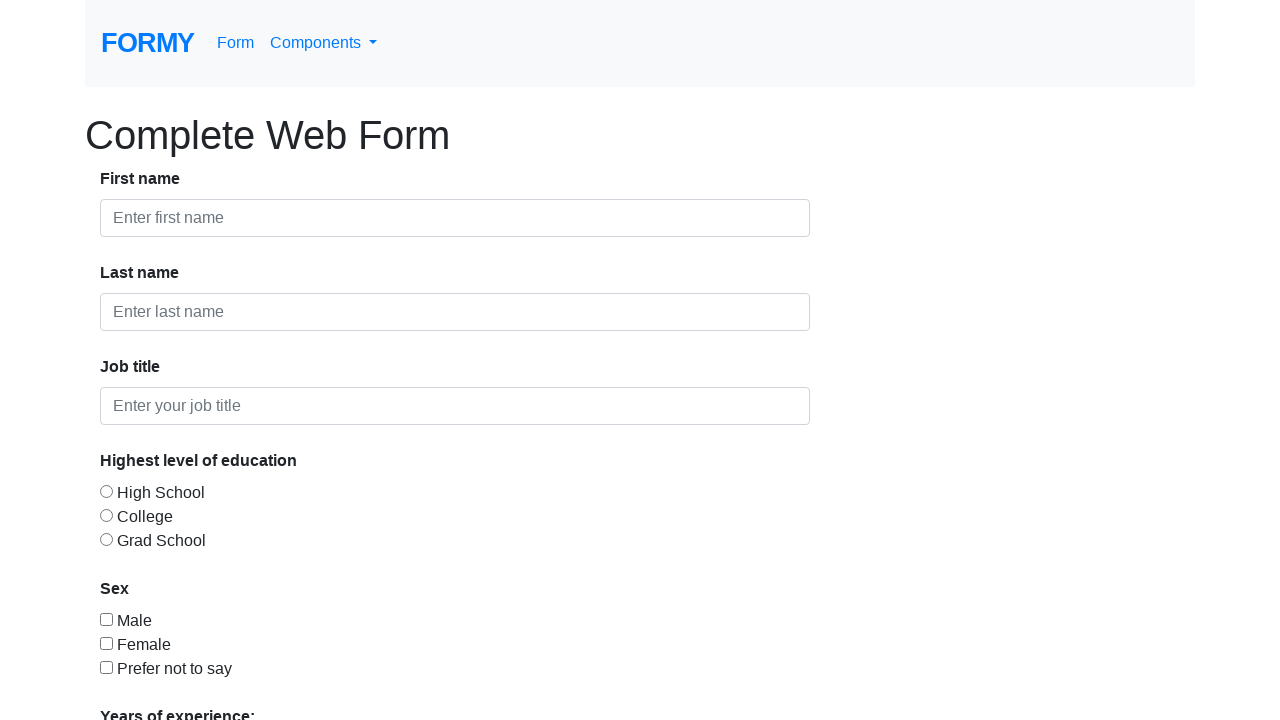

Filled first name field with 'Youssef' on #first-name
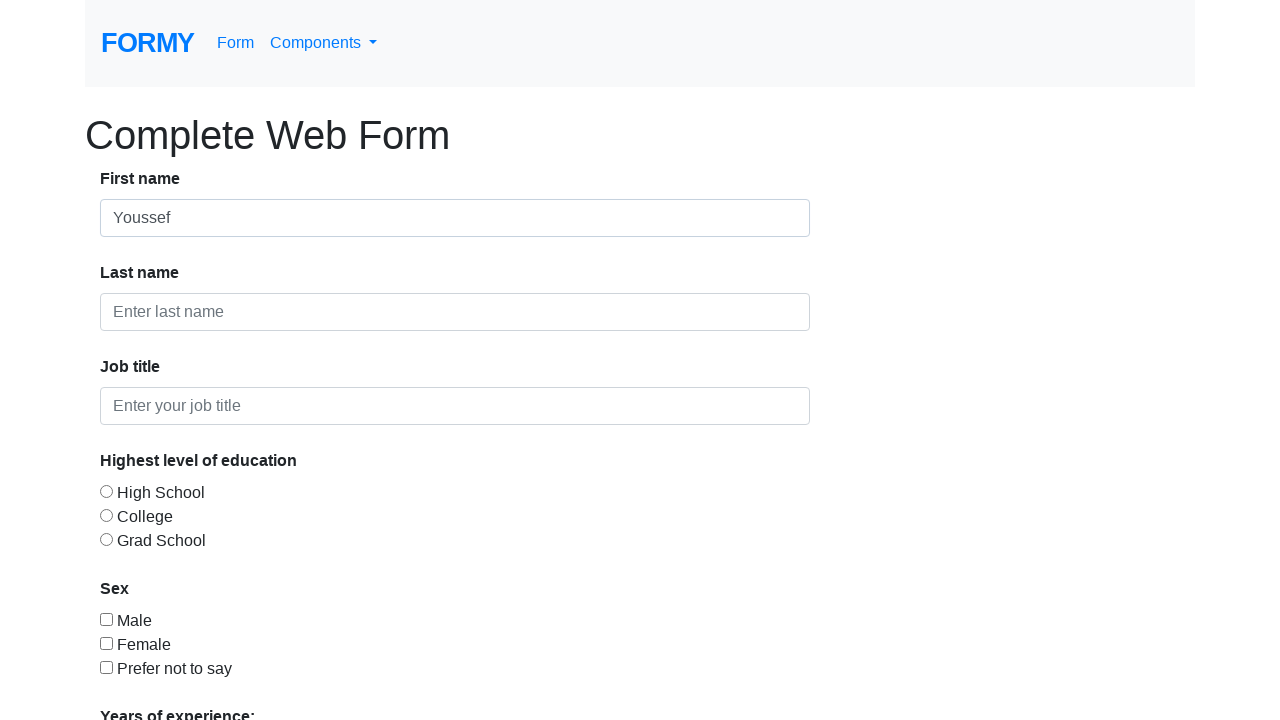

Verified first name field contains 'Youssef'
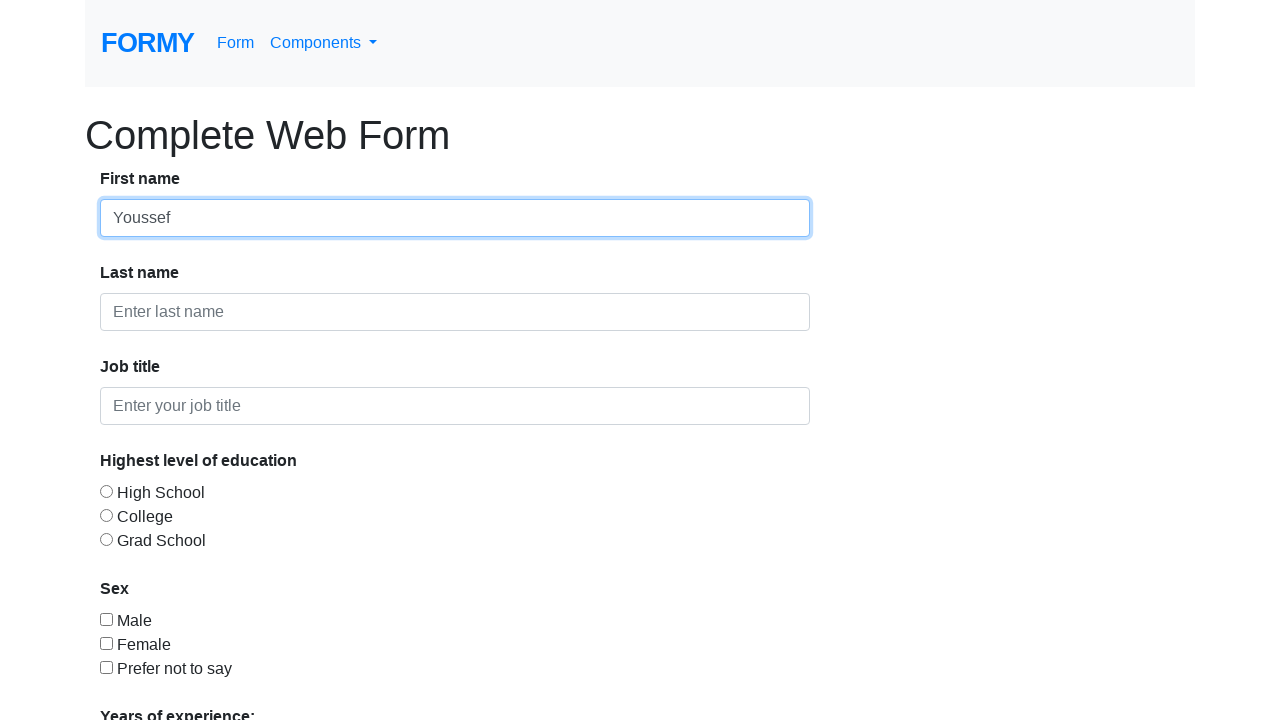

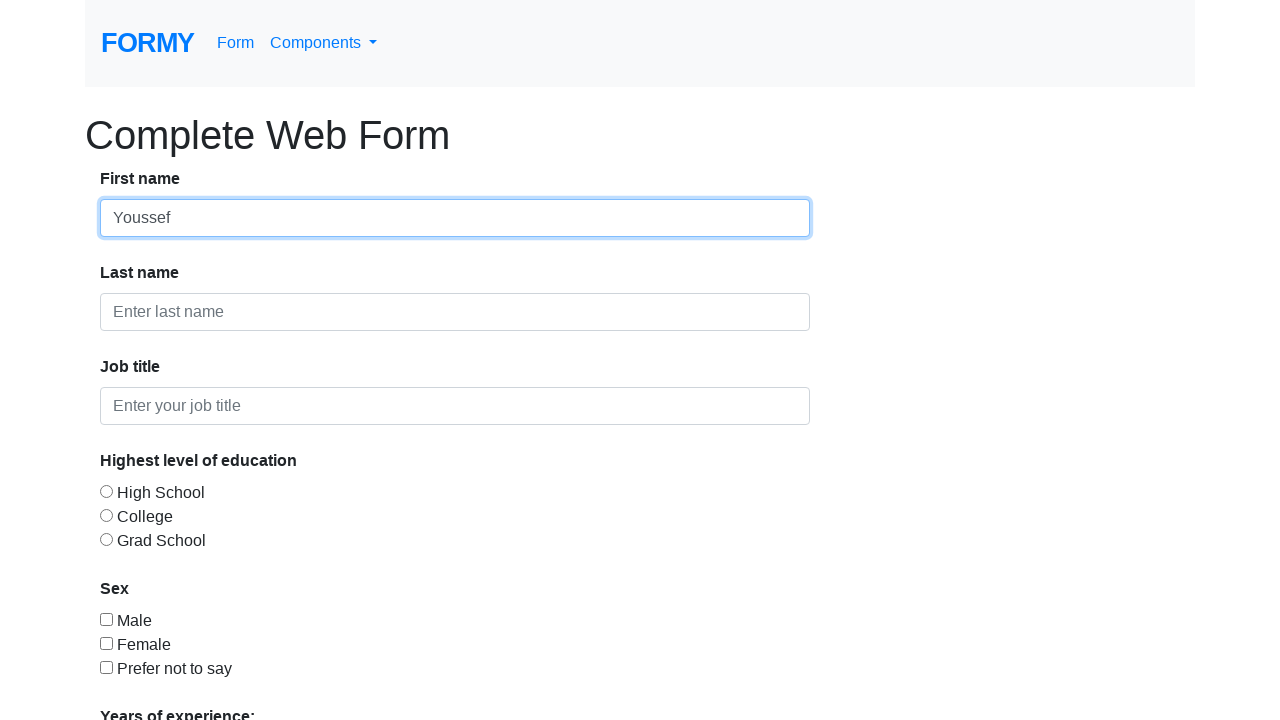